Tests cookie functionality by clicking a button and verifying that a cookie with expected value is set

Starting URL: https://example.cypress.io/commands/cookies

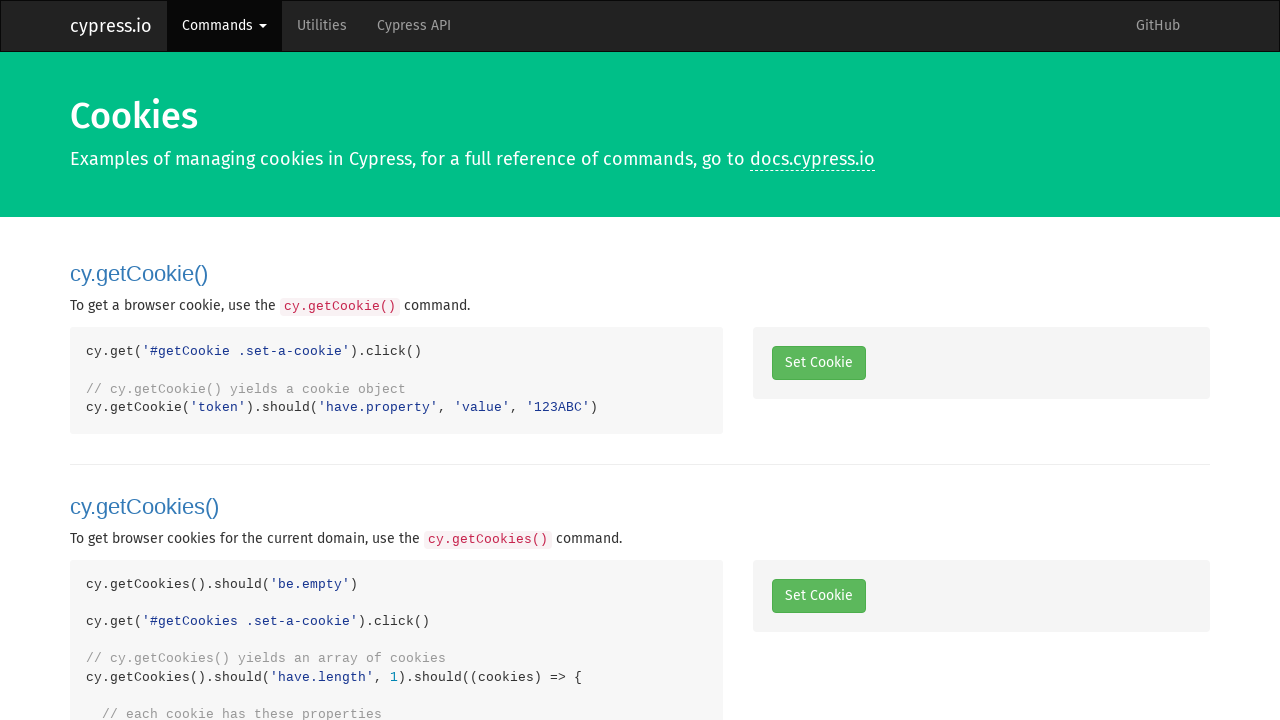

Clicked button to set cookie at (818, 363) on xpath=//*[@id="getCookie"]/div/div[2]/div/button
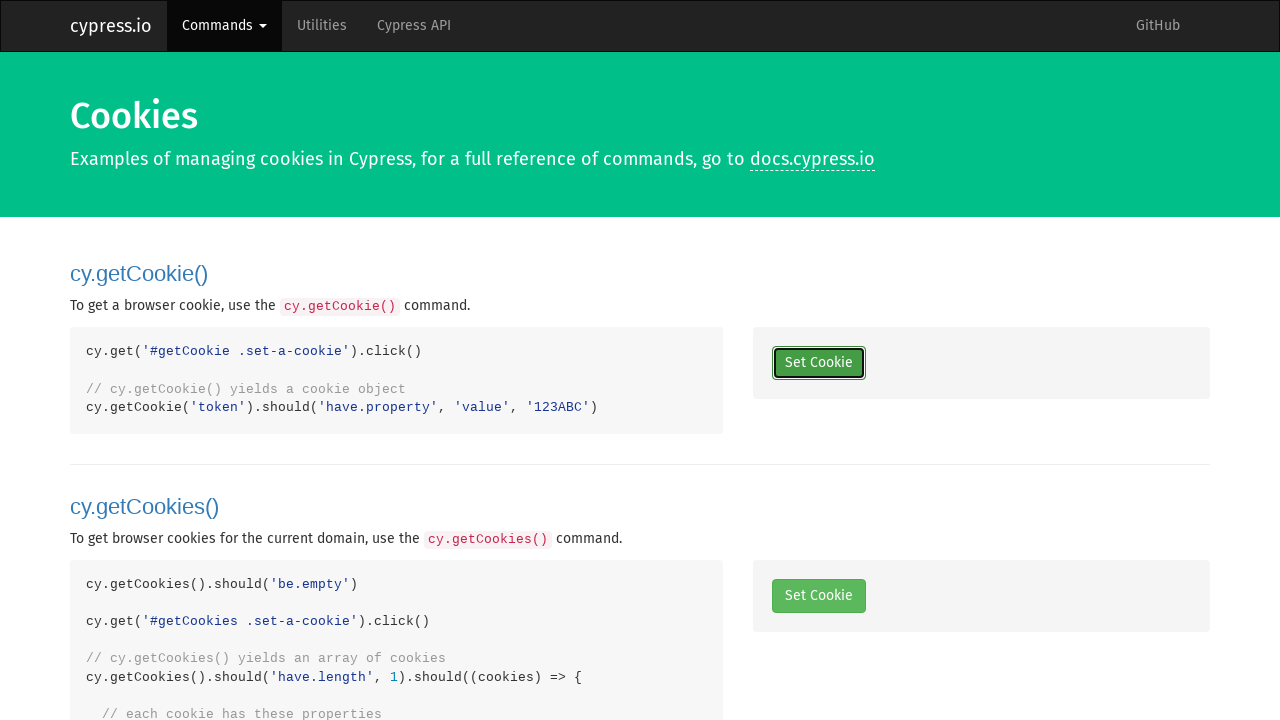

Retrieved cookies from context
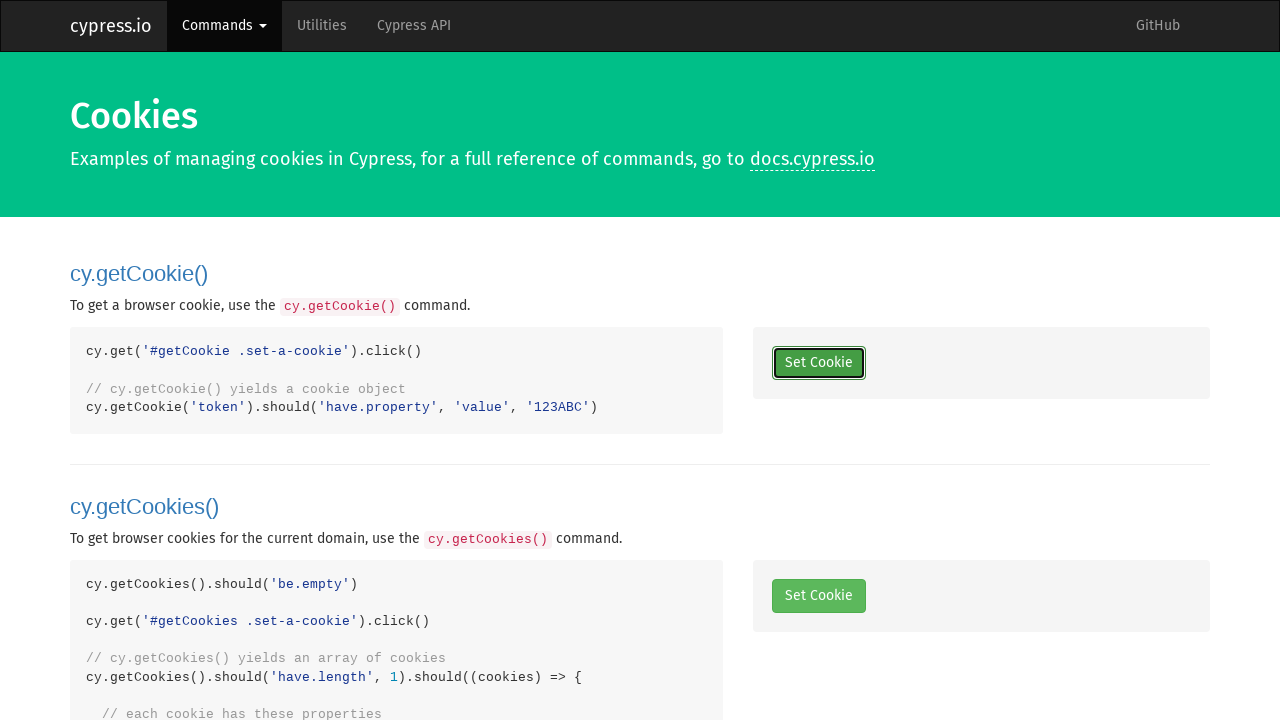

Extracted 'token' cookie from cookies list
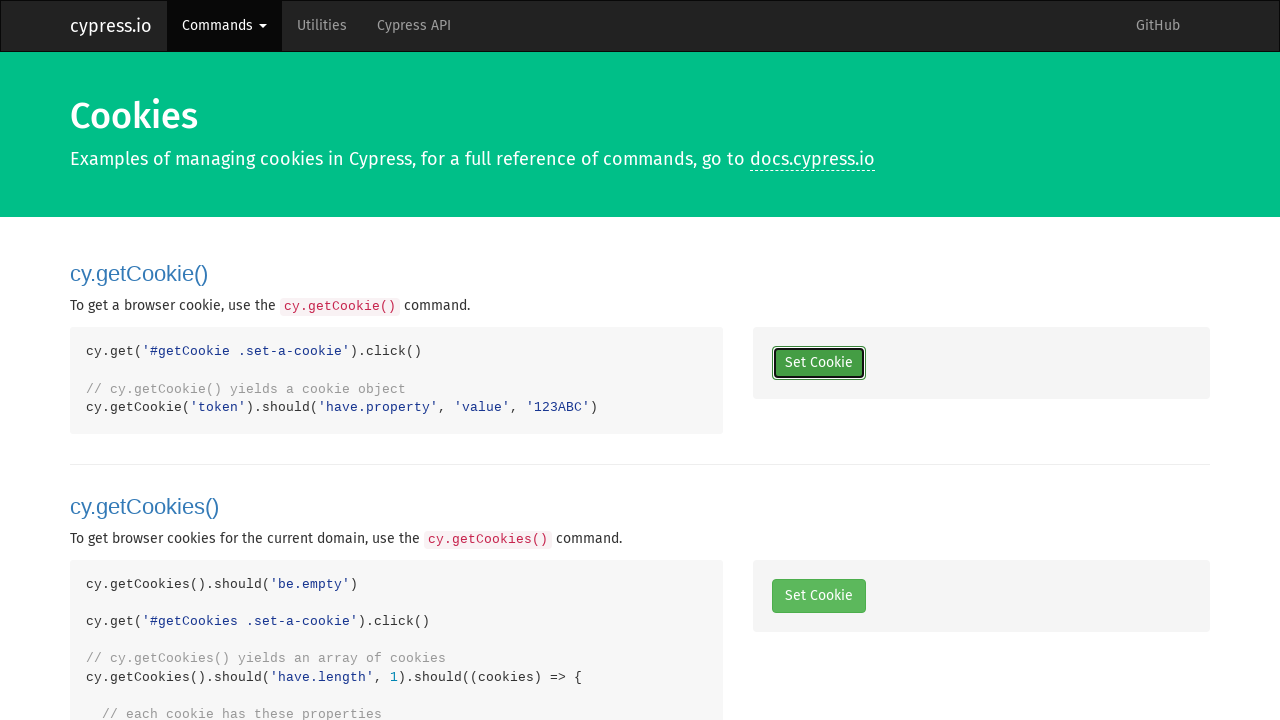

Verified that 'token' cookie exists
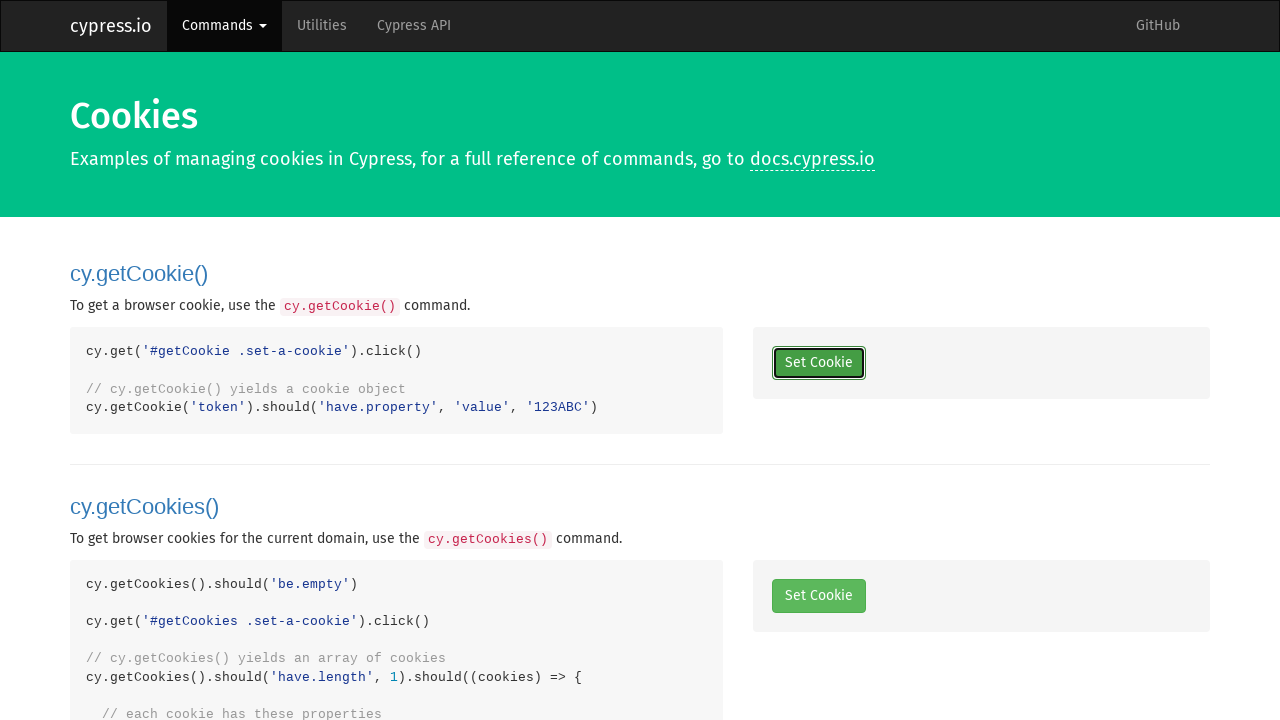

Verified that 'token' cookie has expected value '123ABC'
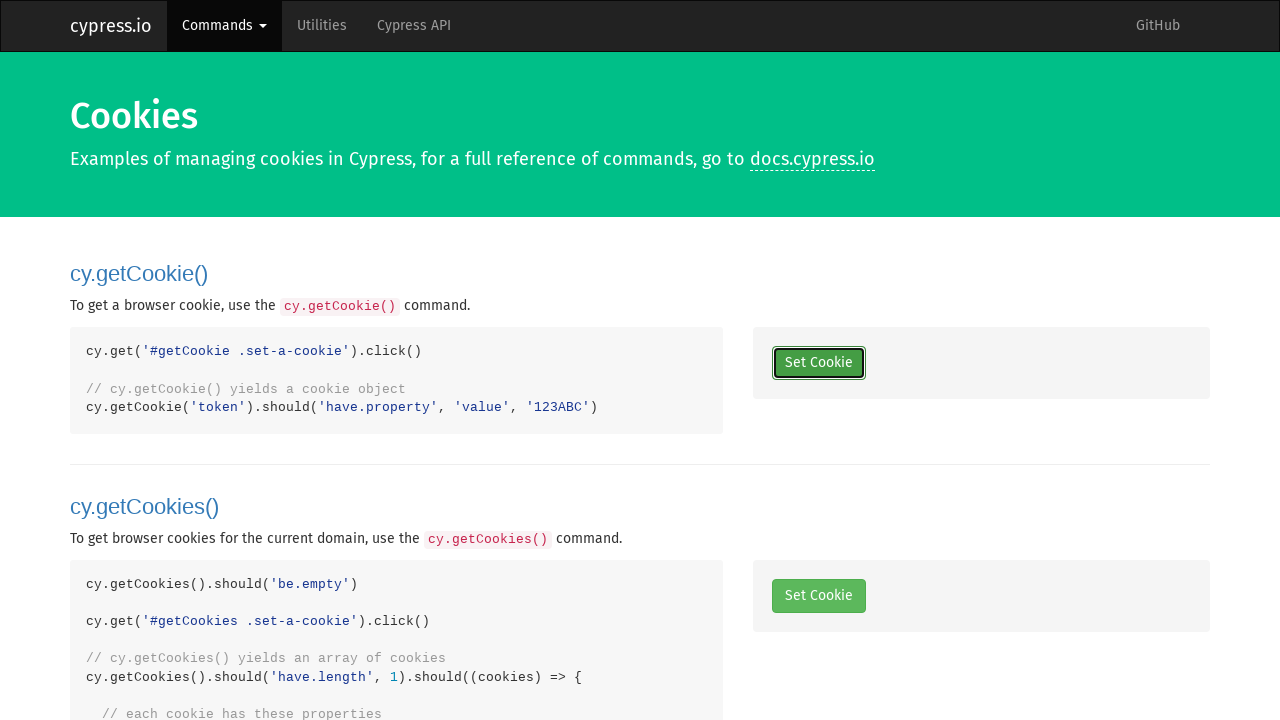

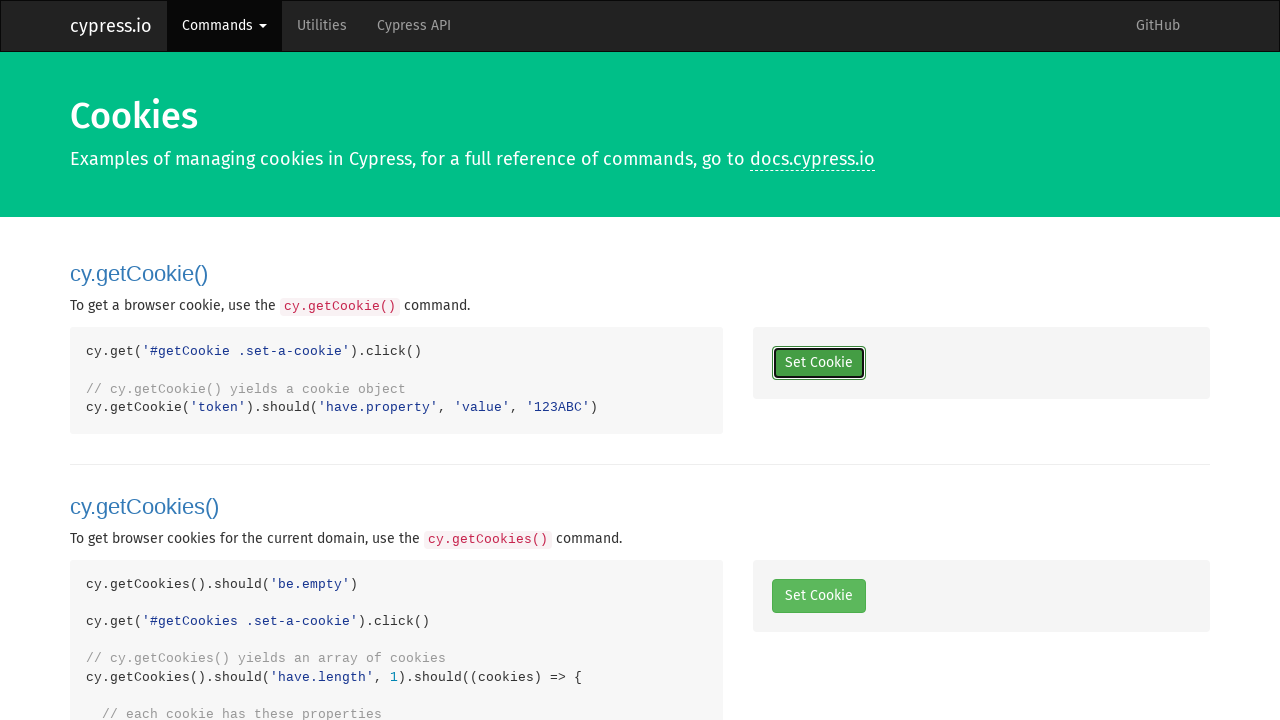